Tests JavaScript alert handling by entering a name, triggering a confirm alert, accepting it, and verifying the alert text contains the entered name.

Starting URL: https://rahulshettyacademy.com/AutomationPractice/

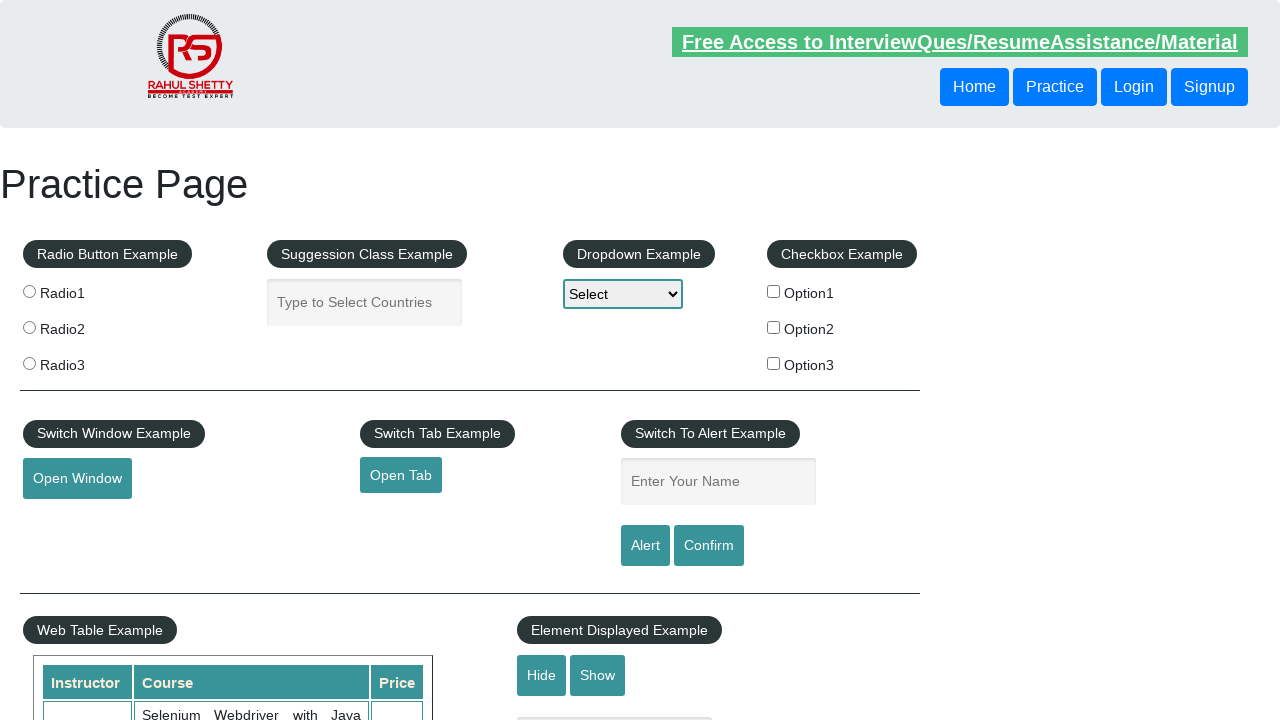

Filled name input field with 'Ehab' on #name
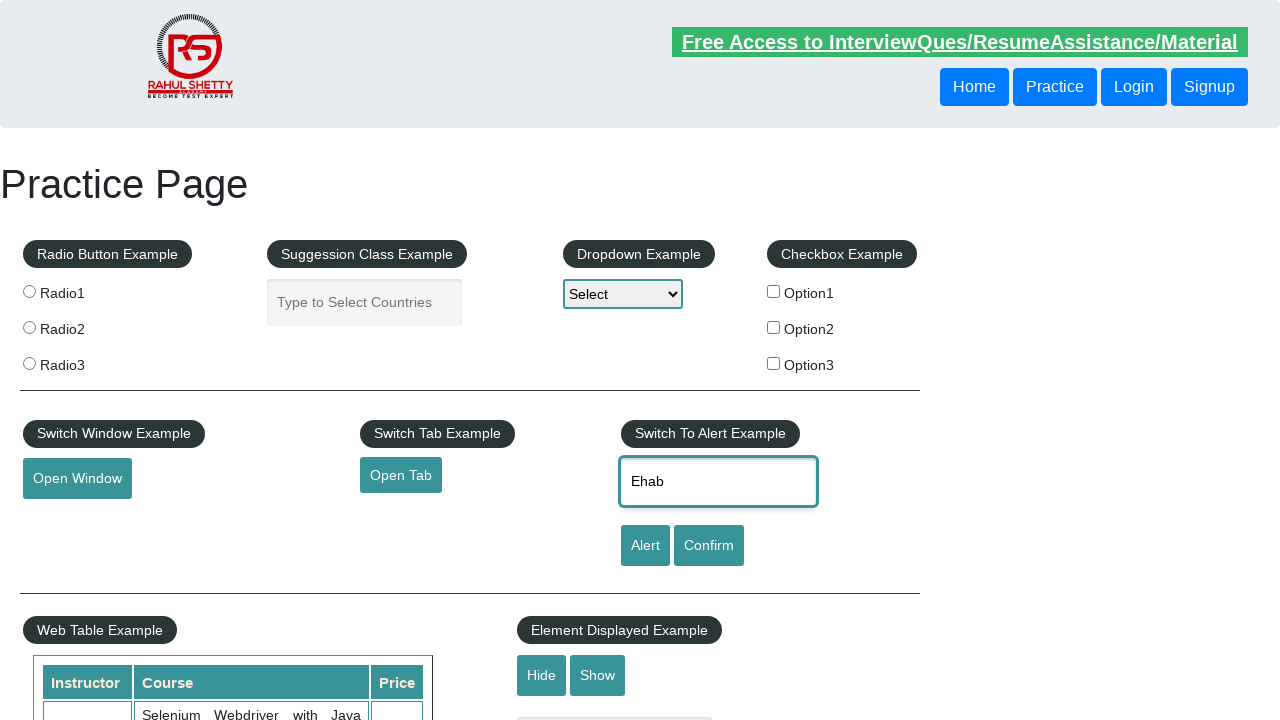

Clicked confirm button to trigger alert at (709, 546) on #confirmbtn
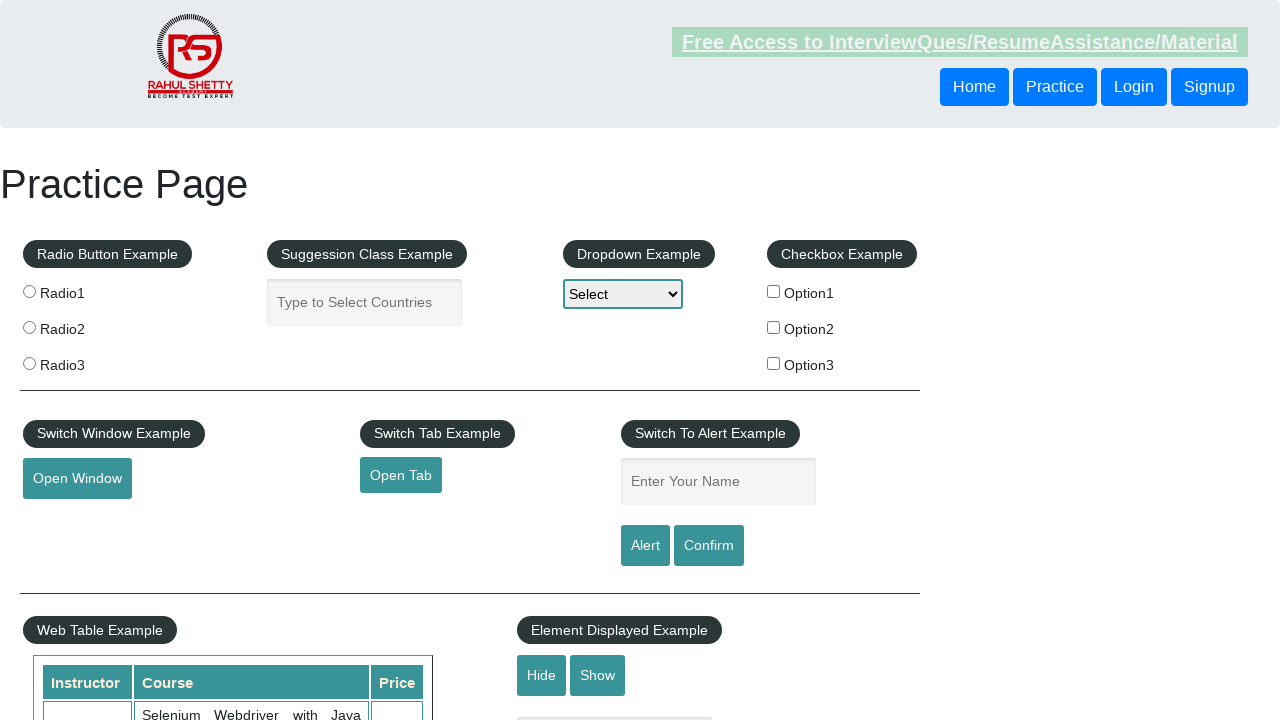

Set up dialog handler to accept alerts
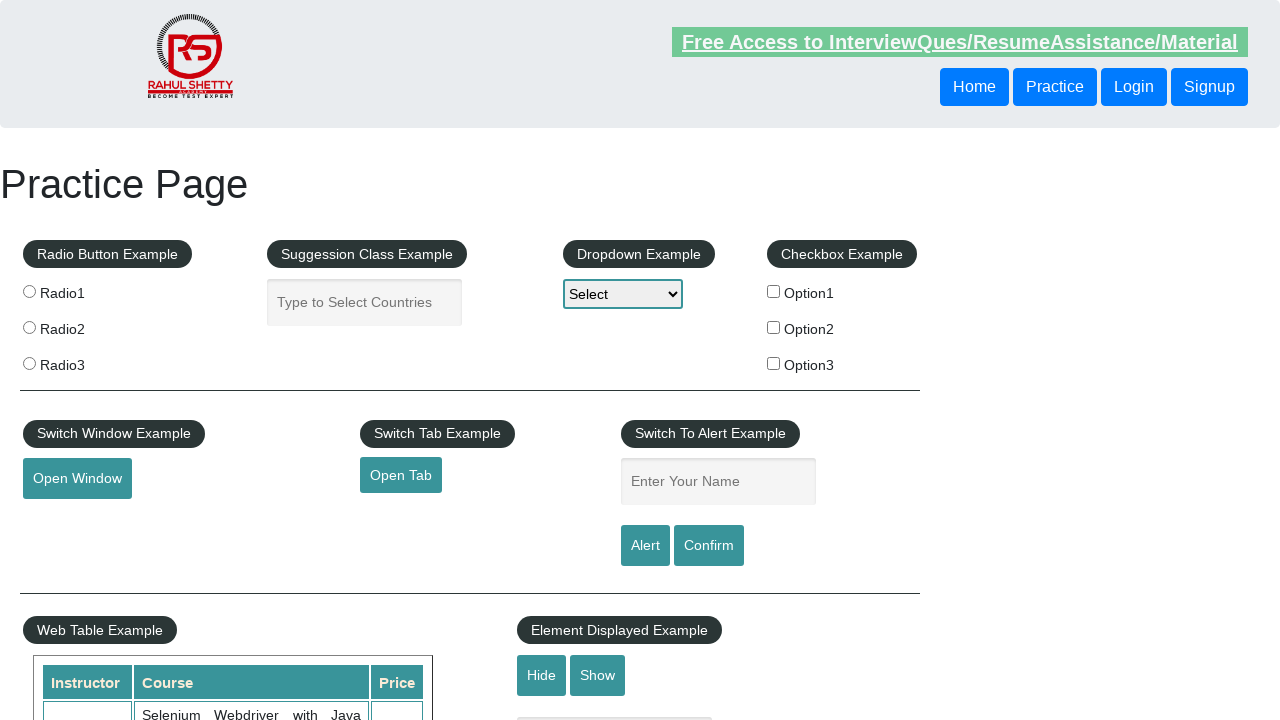

Clicked confirm button again to trigger and accept the alert dialog at (709, 546) on #confirmbtn
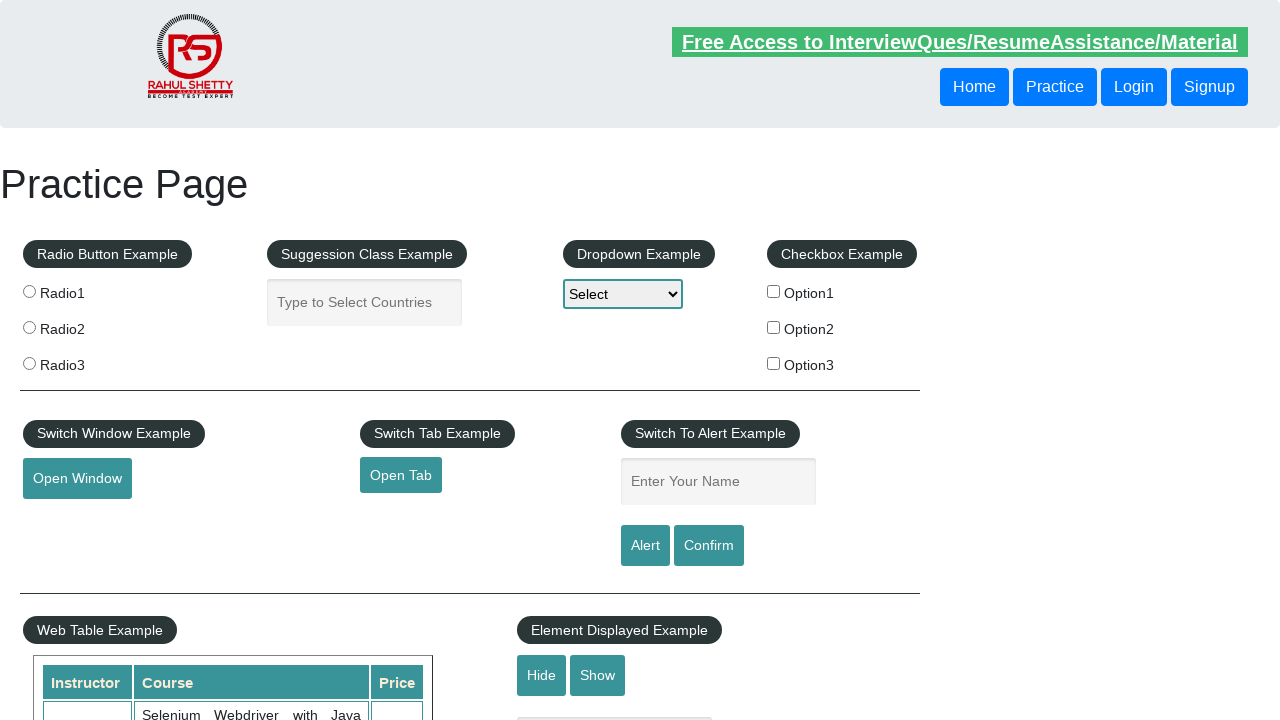

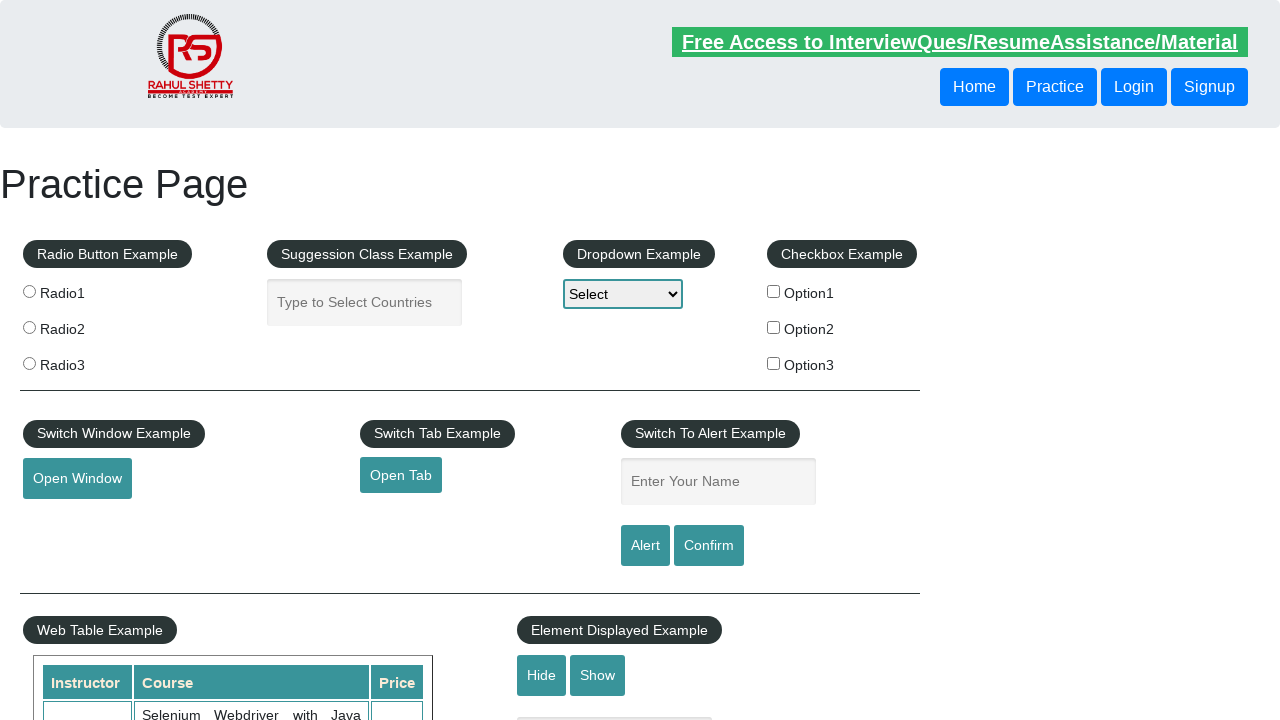